Navigates to the Selenium HQ website and verifies that the page title contains "Selenium"

Starting URL: http://www.seleniumhq.org/

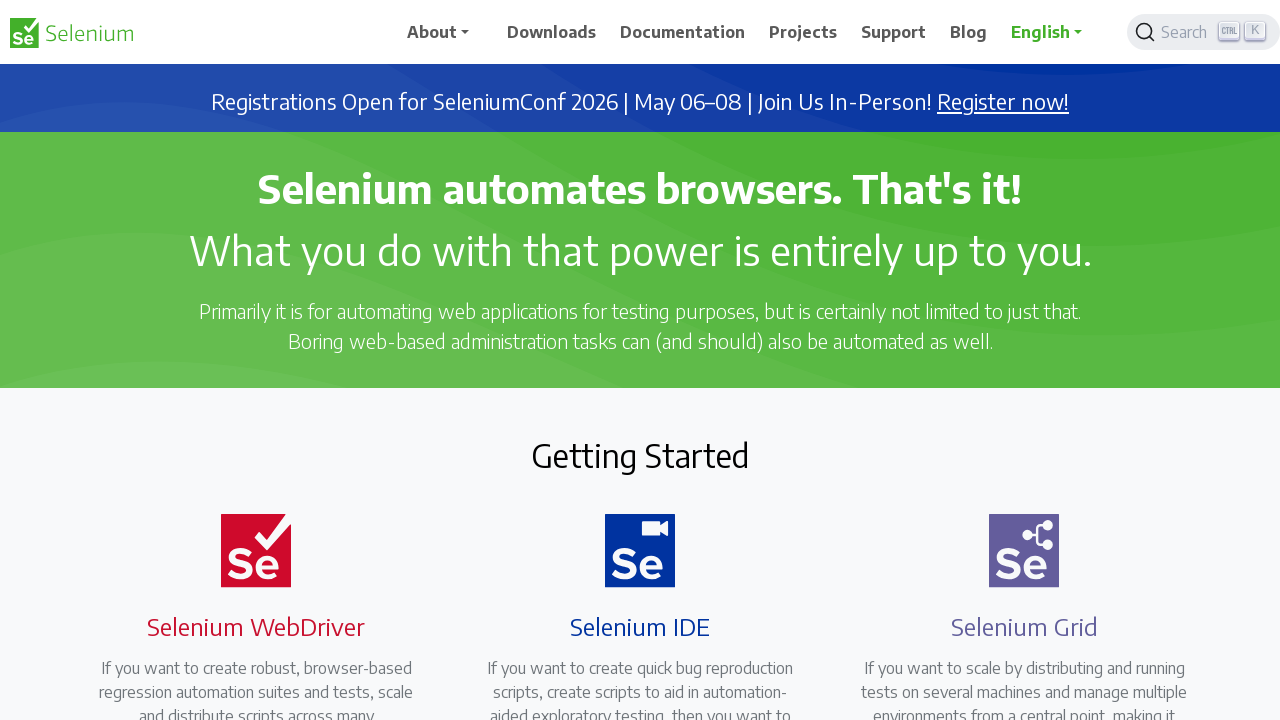

Navigated to Selenium HQ website
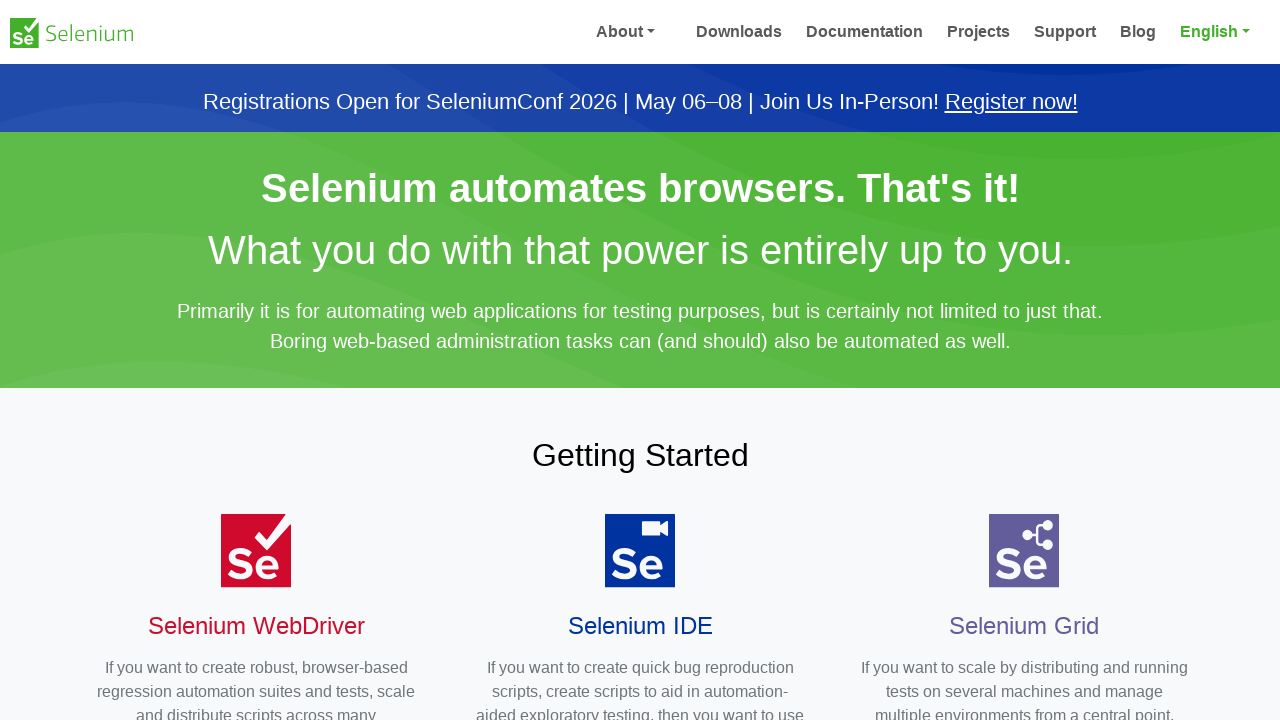

Page loaded and DOM content ready
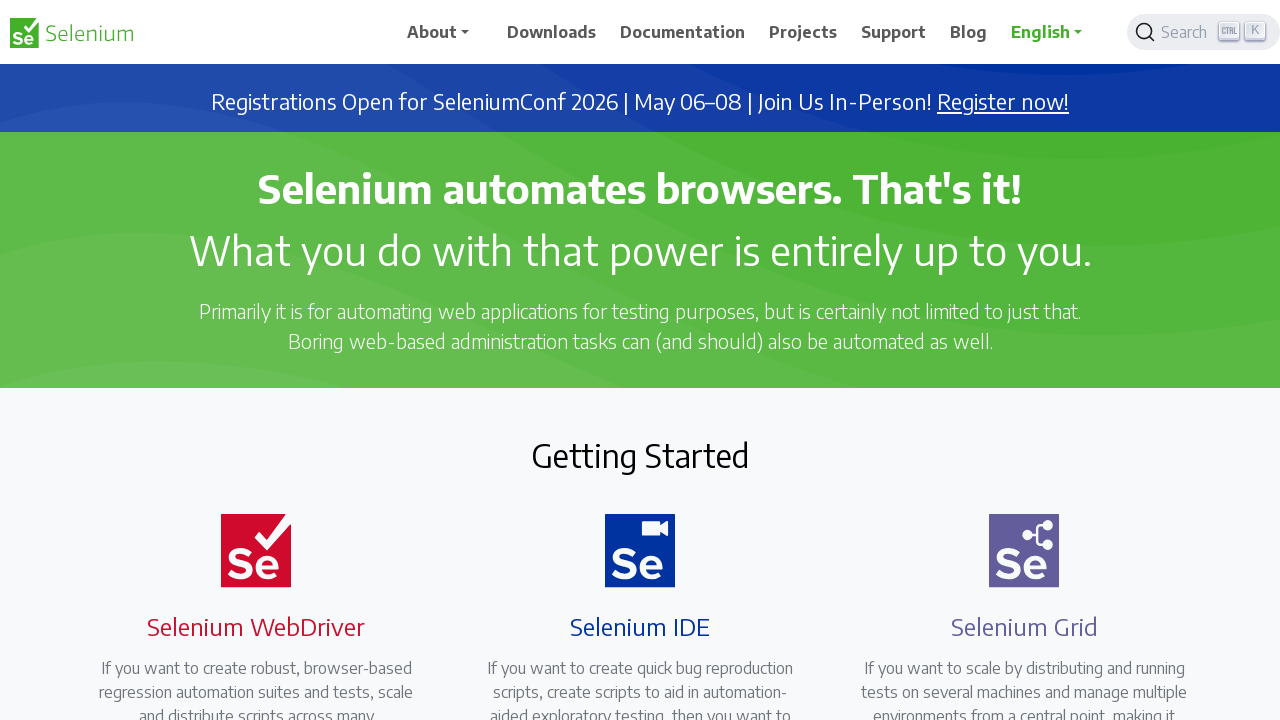

Verified page title contains 'Selenium'
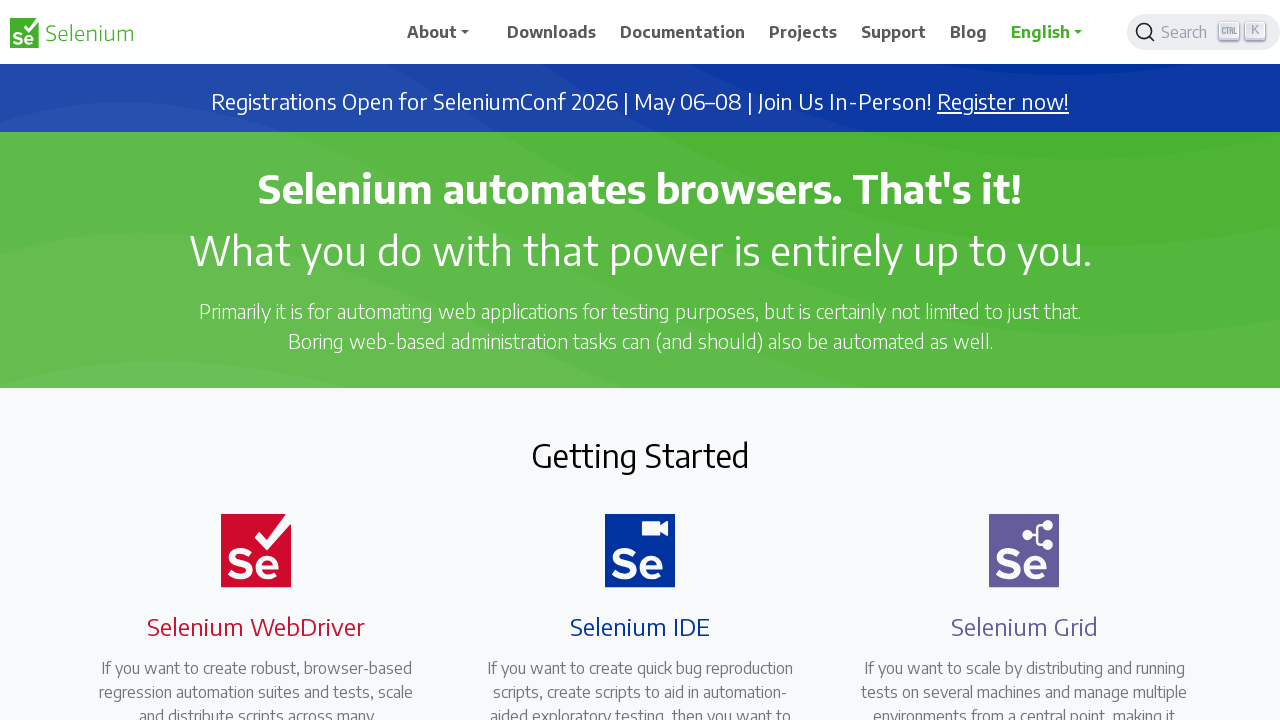

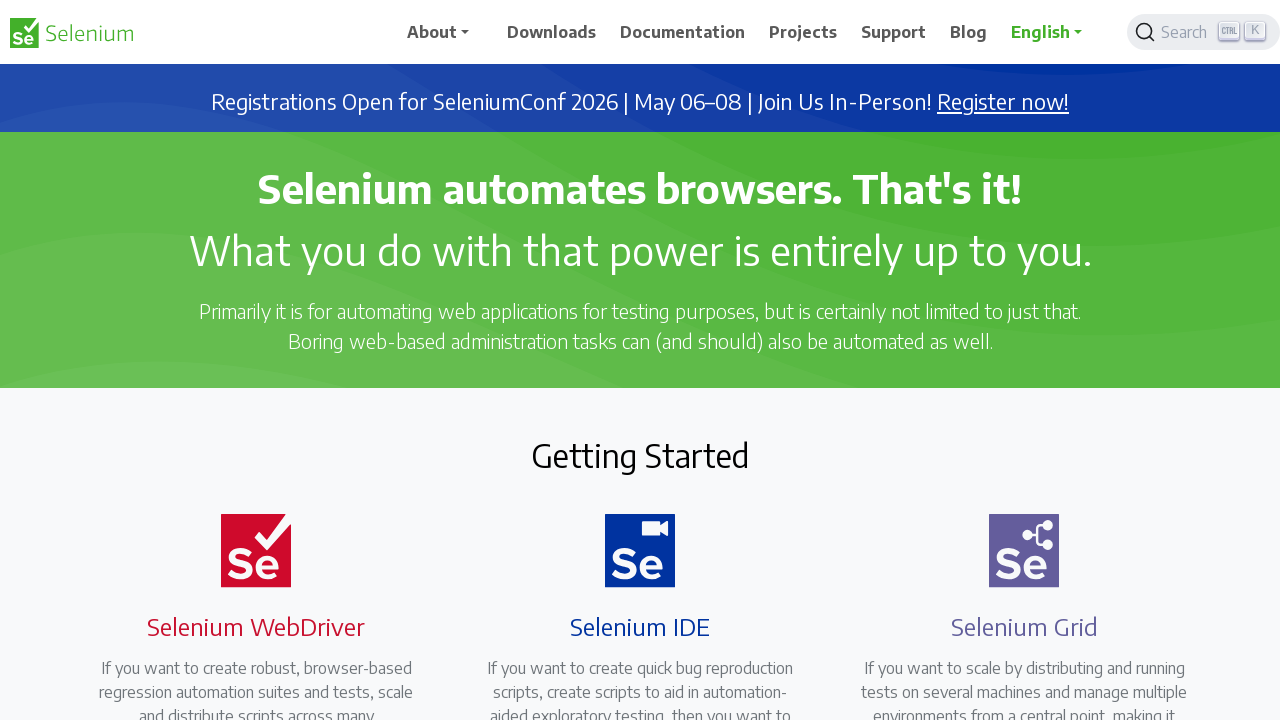